Tests JavaScript confirm dialog by clicking a button, dismissing the alert (clicking Cancel), and verifying the result message does not contain "successfully"

Starting URL: https://testcenter.techproeducation.com/index.php?page=javascript-alerts

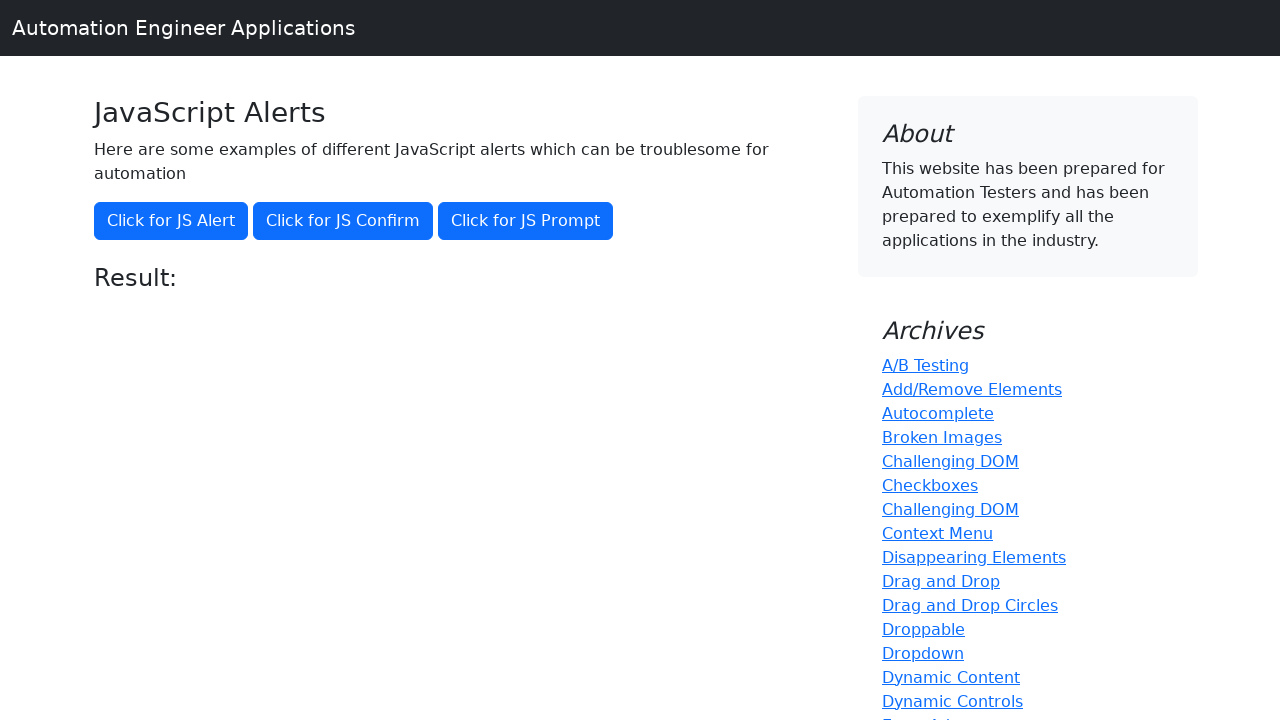

Set up dialog handler to dismiss alerts by clicking Cancel
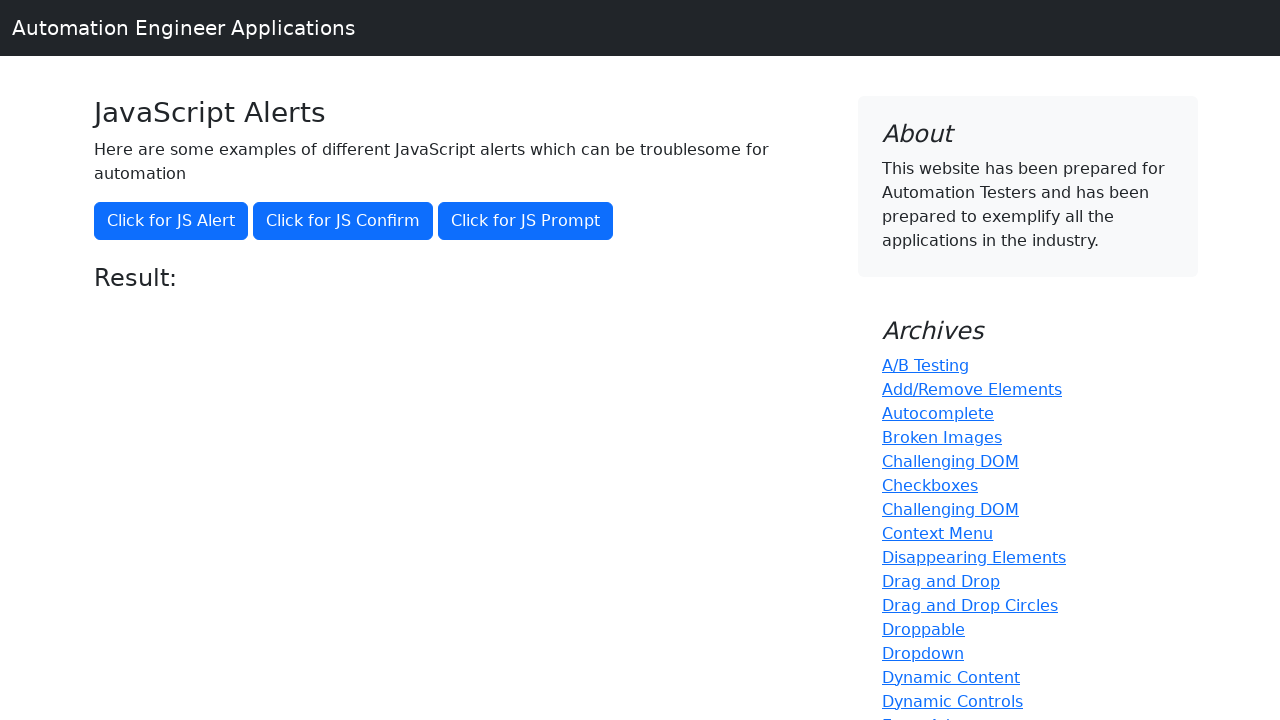

Clicked button to trigger JavaScript confirm dialog at (343, 221) on button[onclick='jsConfirm()']
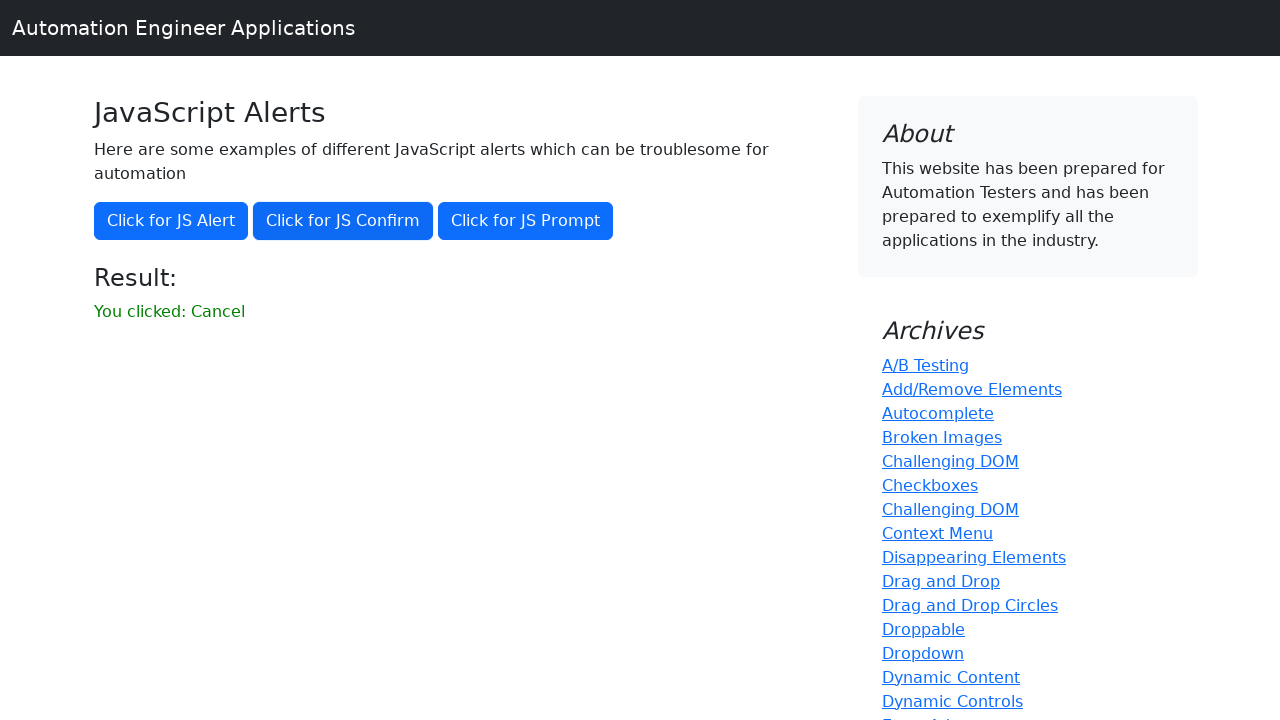

Result message element loaded
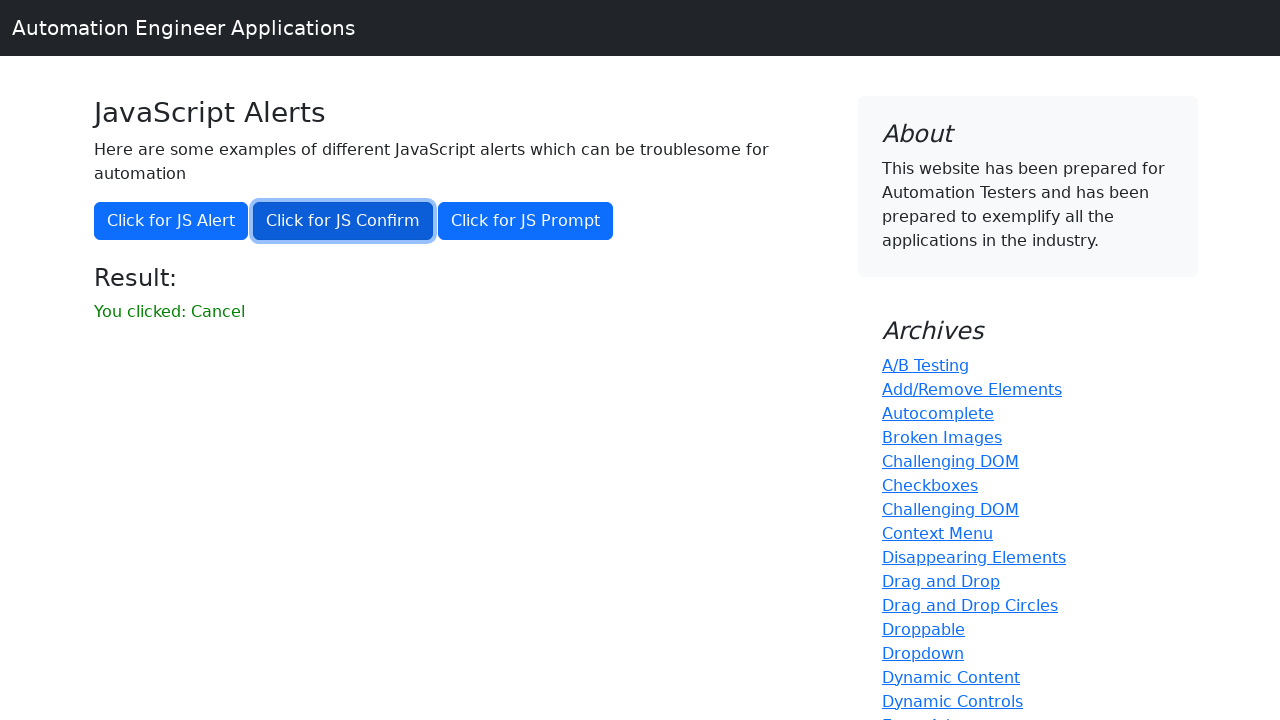

Retrieved result message text: 'You clicked: Cancel'
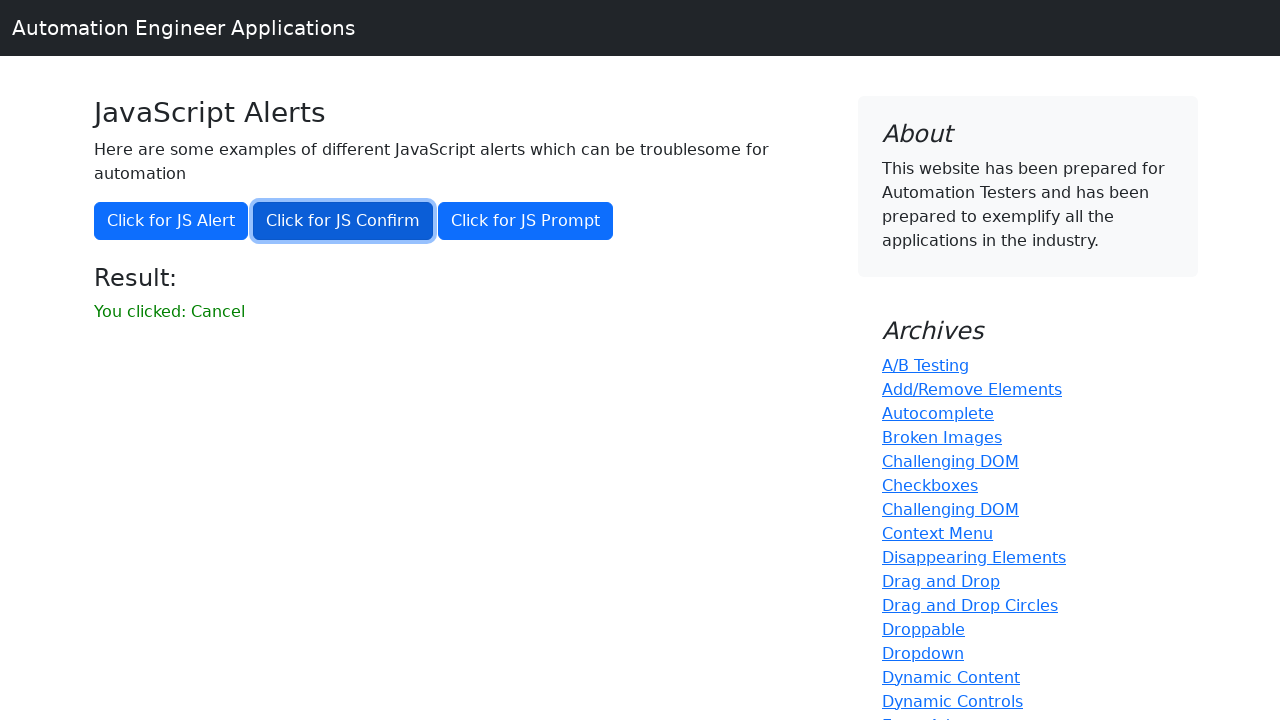

Verified that result message does not contain 'successfully'
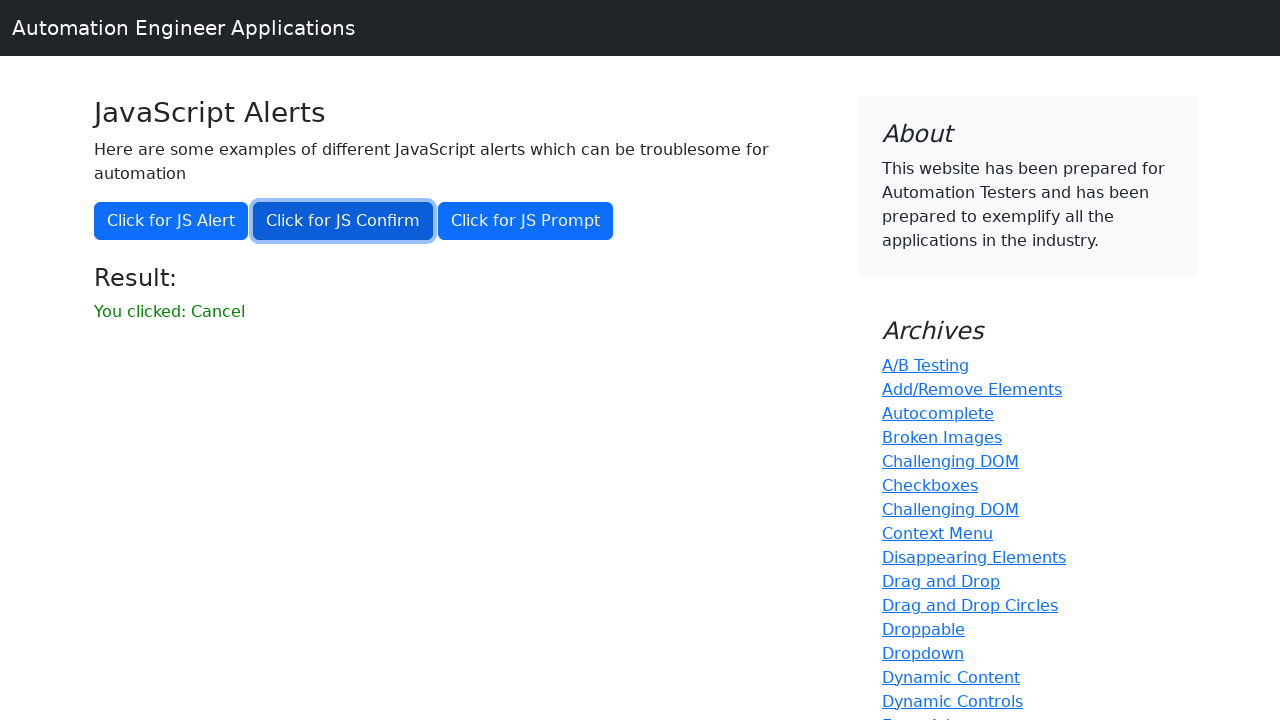

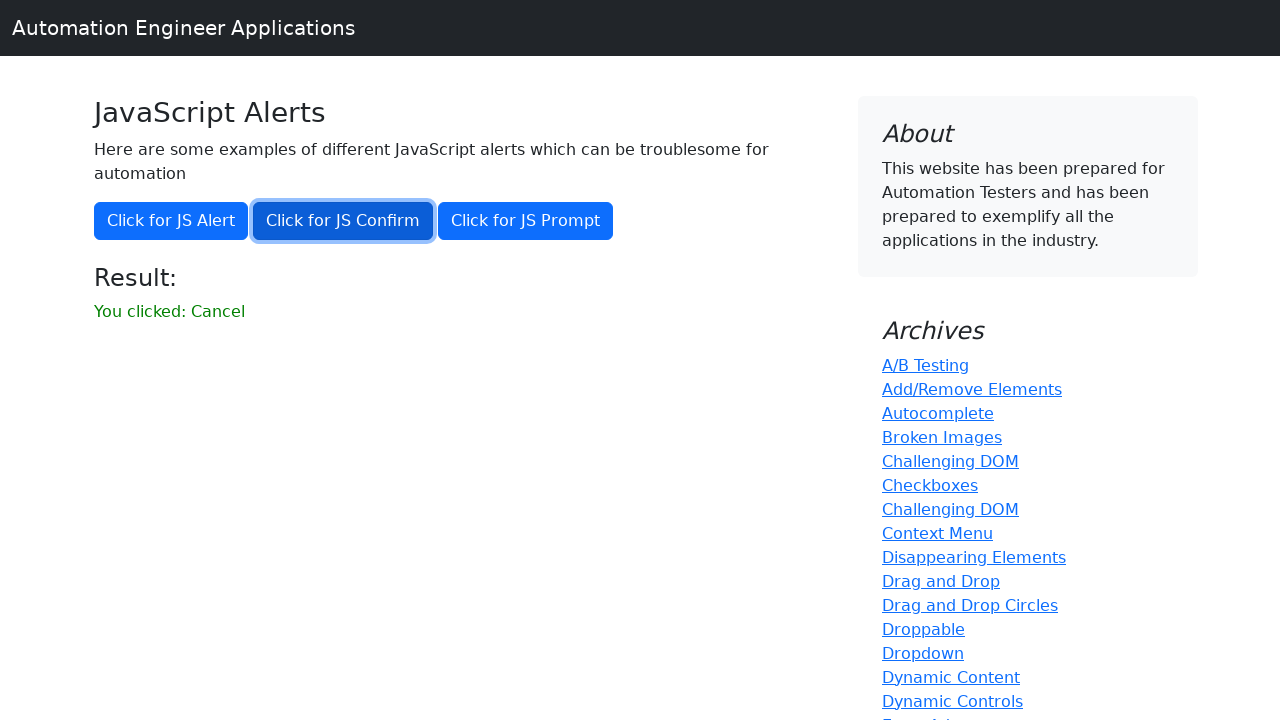